Tests that the currently selected filter link is highlighted with the selected class

Starting URL: https://demo.playwright.dev/todomvc

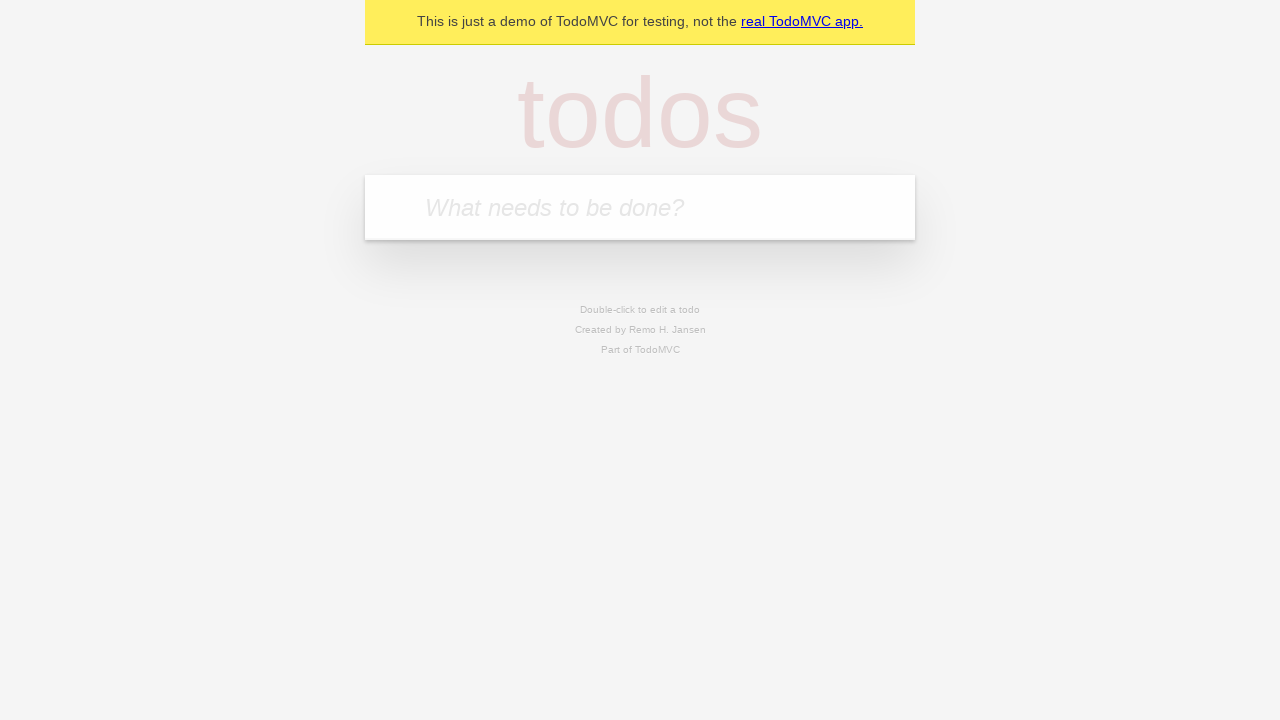

Filled todo input with 'buy some cheese' on internal:attr=[placeholder="What needs to be done?"i]
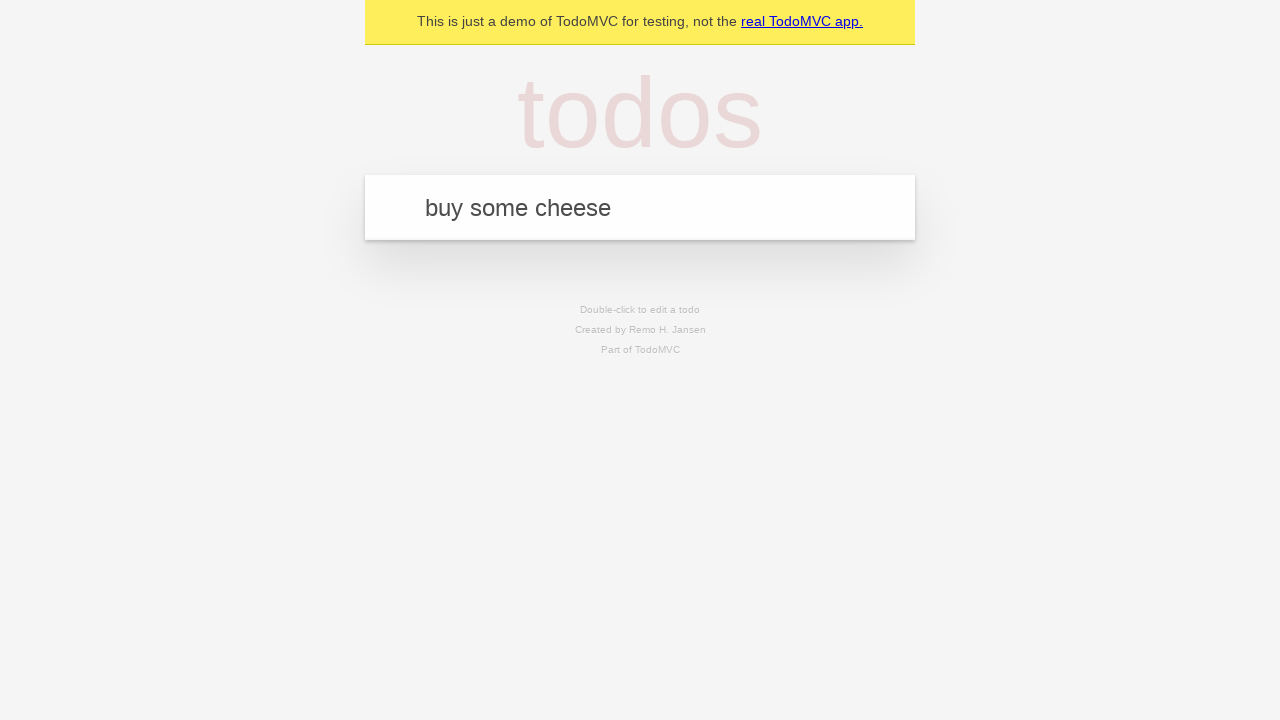

Pressed Enter to add first todo item on internal:attr=[placeholder="What needs to be done?"i]
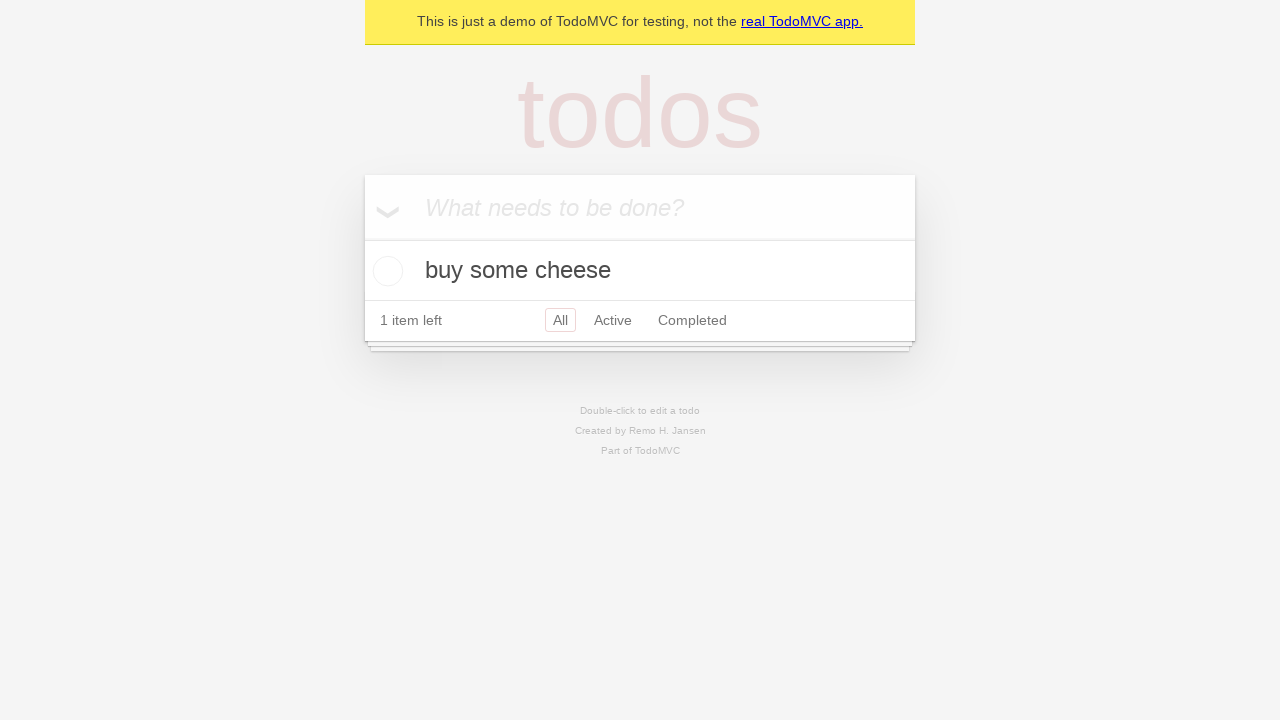

Filled todo input with 'feed the cat' on internal:attr=[placeholder="What needs to be done?"i]
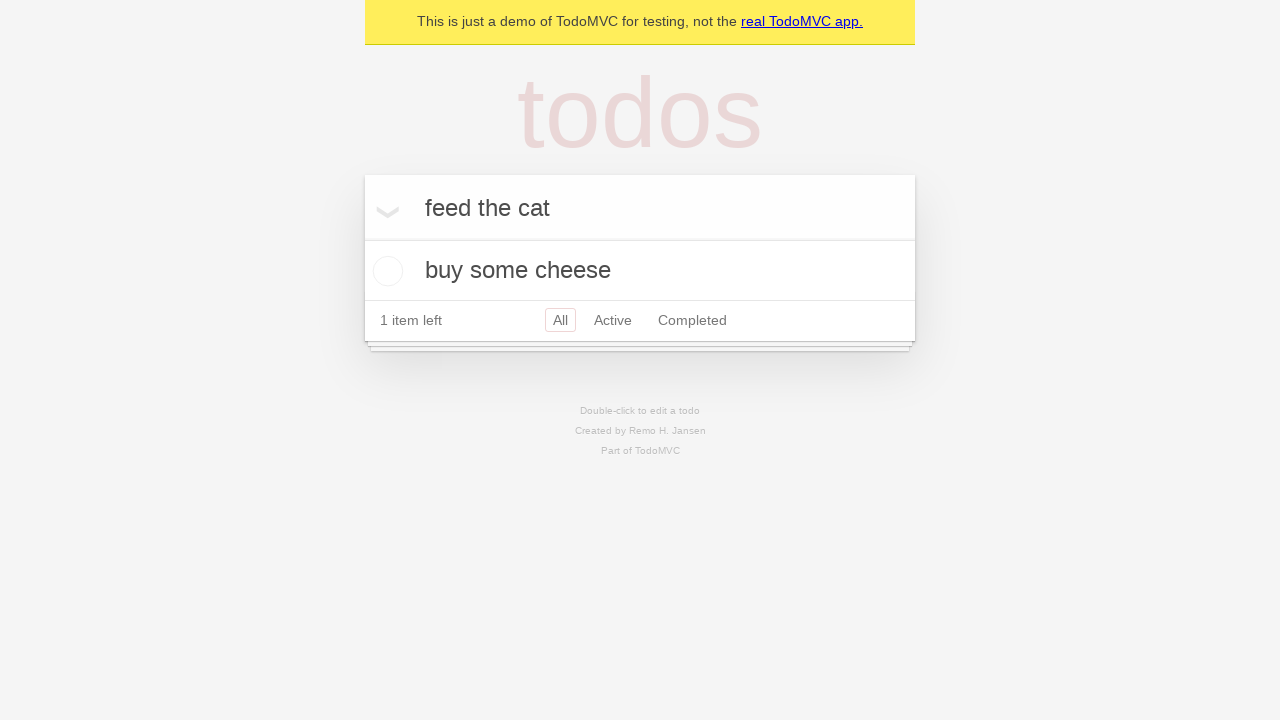

Pressed Enter to add second todo item on internal:attr=[placeholder="What needs to be done?"i]
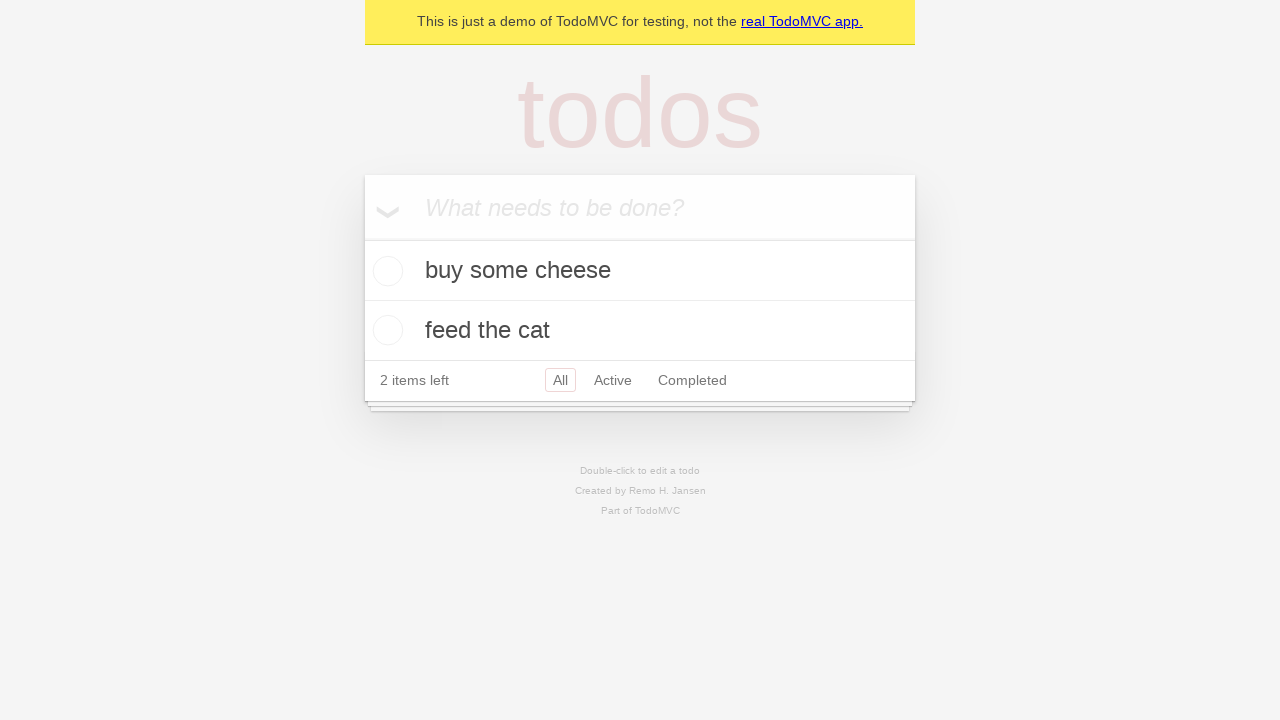

Filled todo input with 'book a doctors appointment' on internal:attr=[placeholder="What needs to be done?"i]
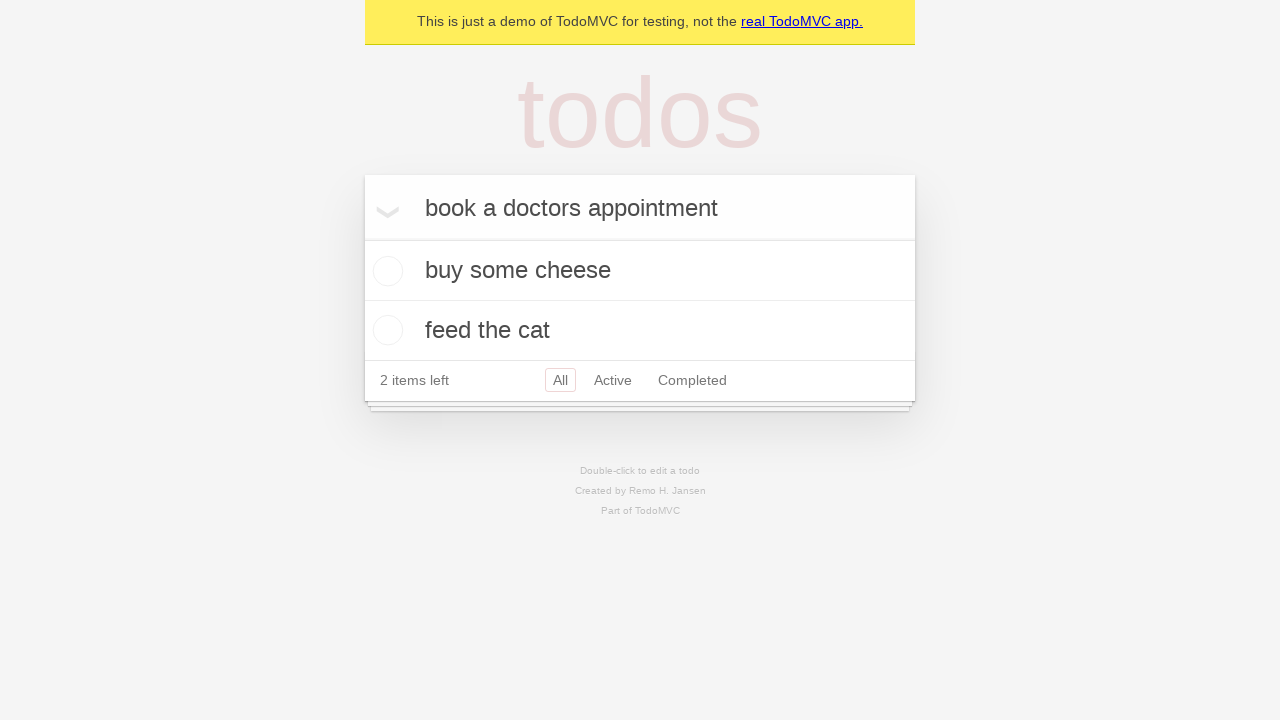

Pressed Enter to add third todo item on internal:attr=[placeholder="What needs to be done?"i]
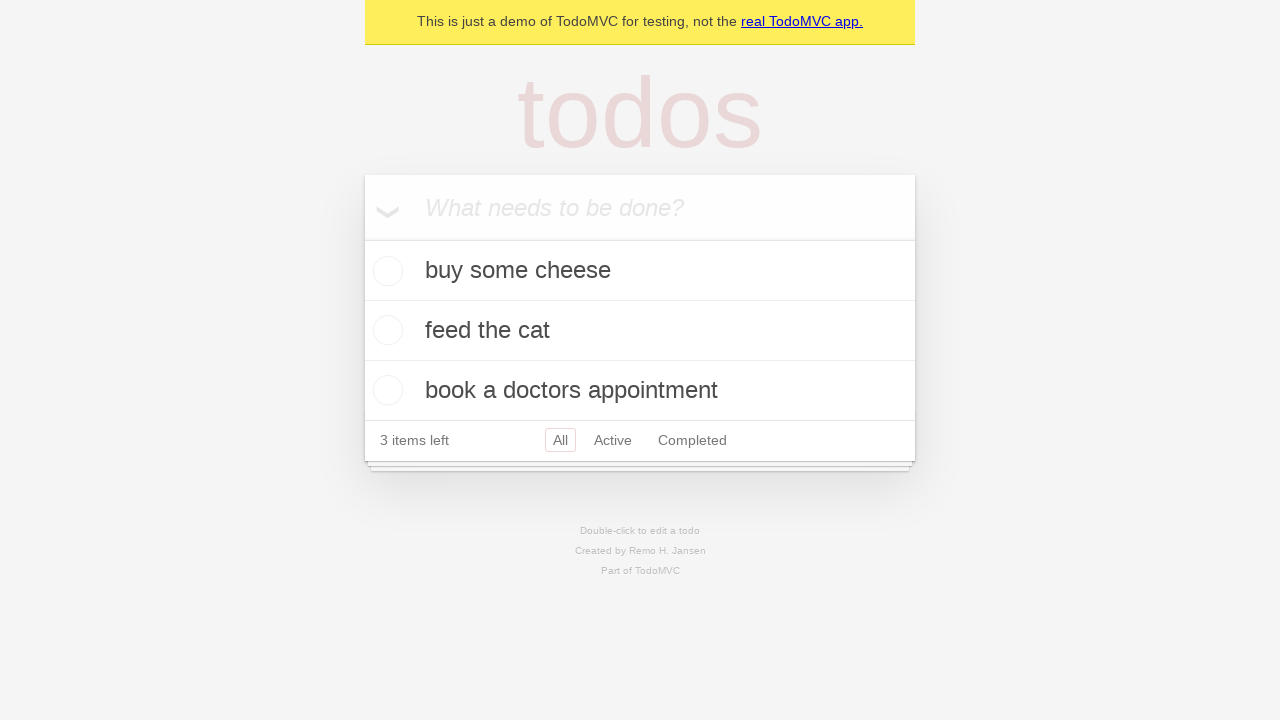

Clicked Active filter link at (613, 440) on internal:role=link[name="Active"i]
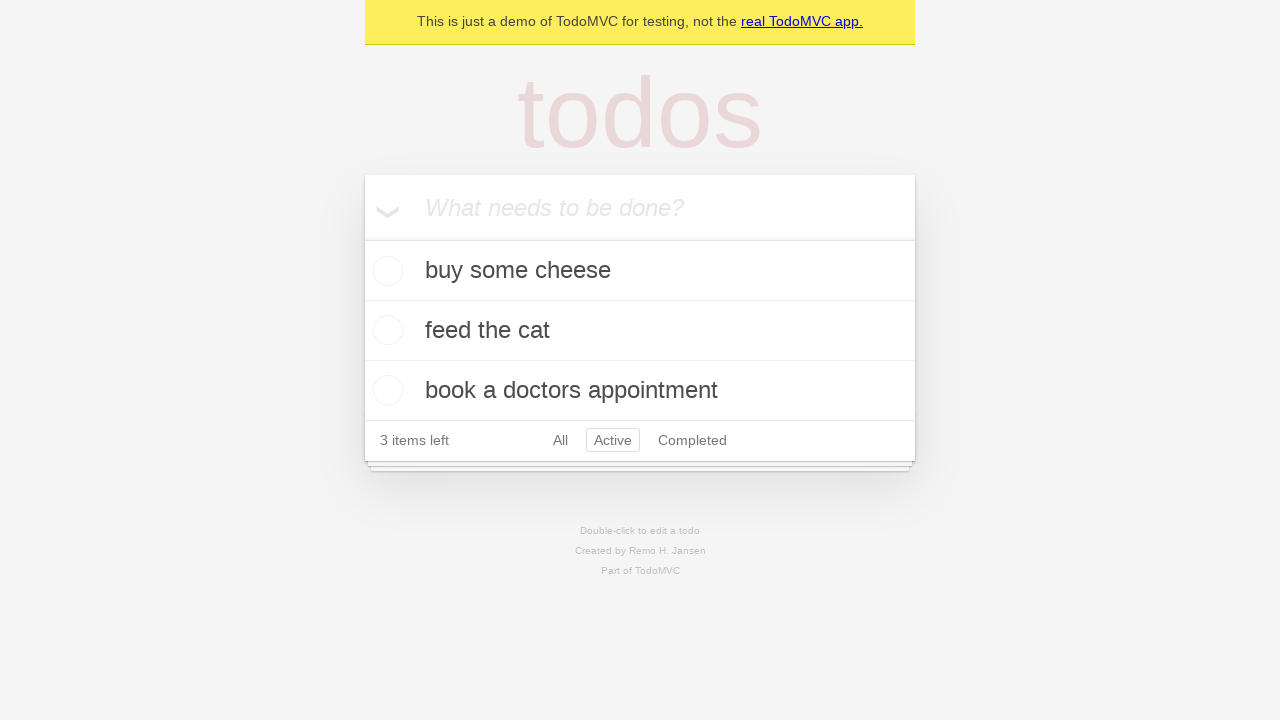

Clicked Completed filter link to verify it becomes highlighted at (692, 440) on internal:role=link[name="Completed"i]
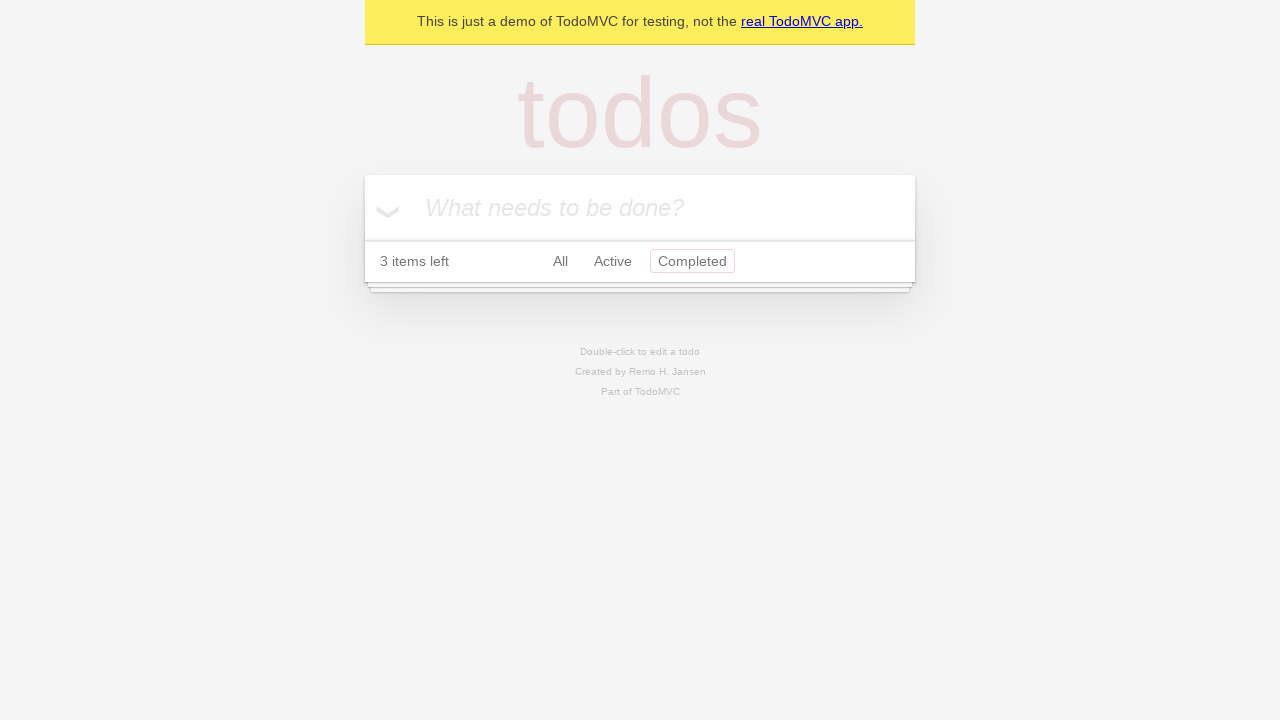

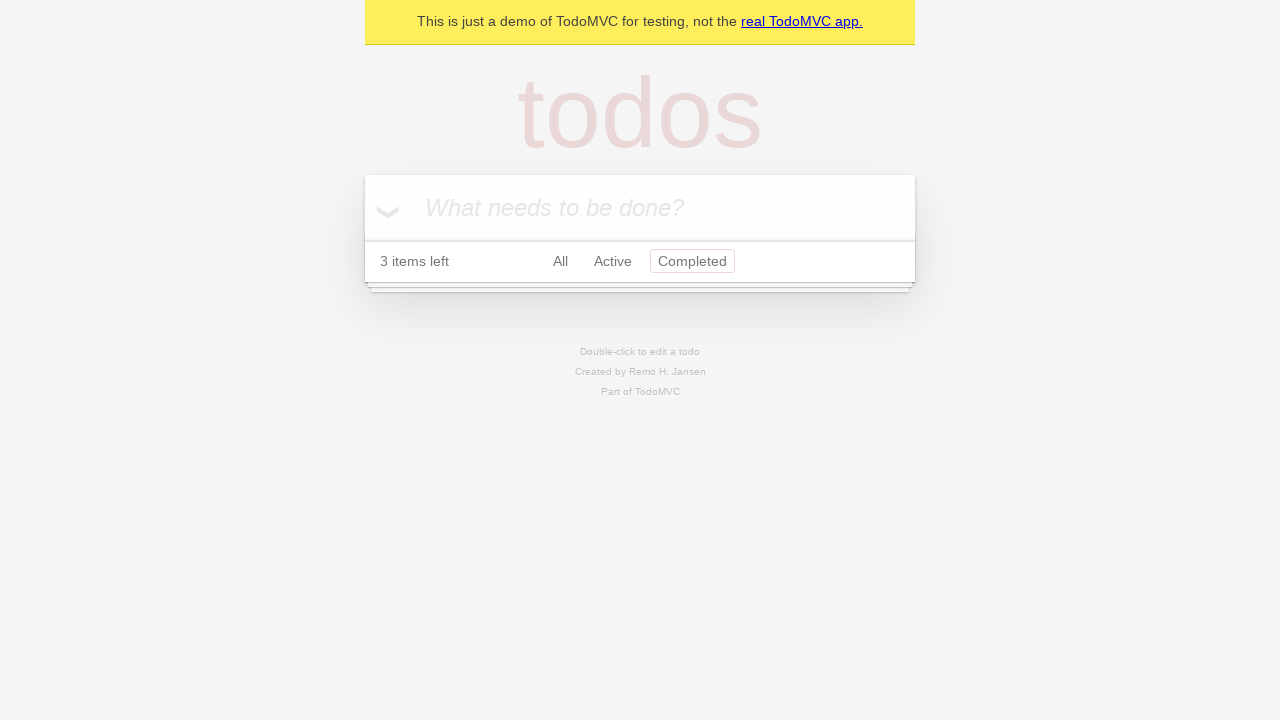